Tests a registration form by filling in first name, last name, and email fields, submitting the form, and verifying the success message is displayed.

Starting URL: http://suninjuly.github.io/registration1.html

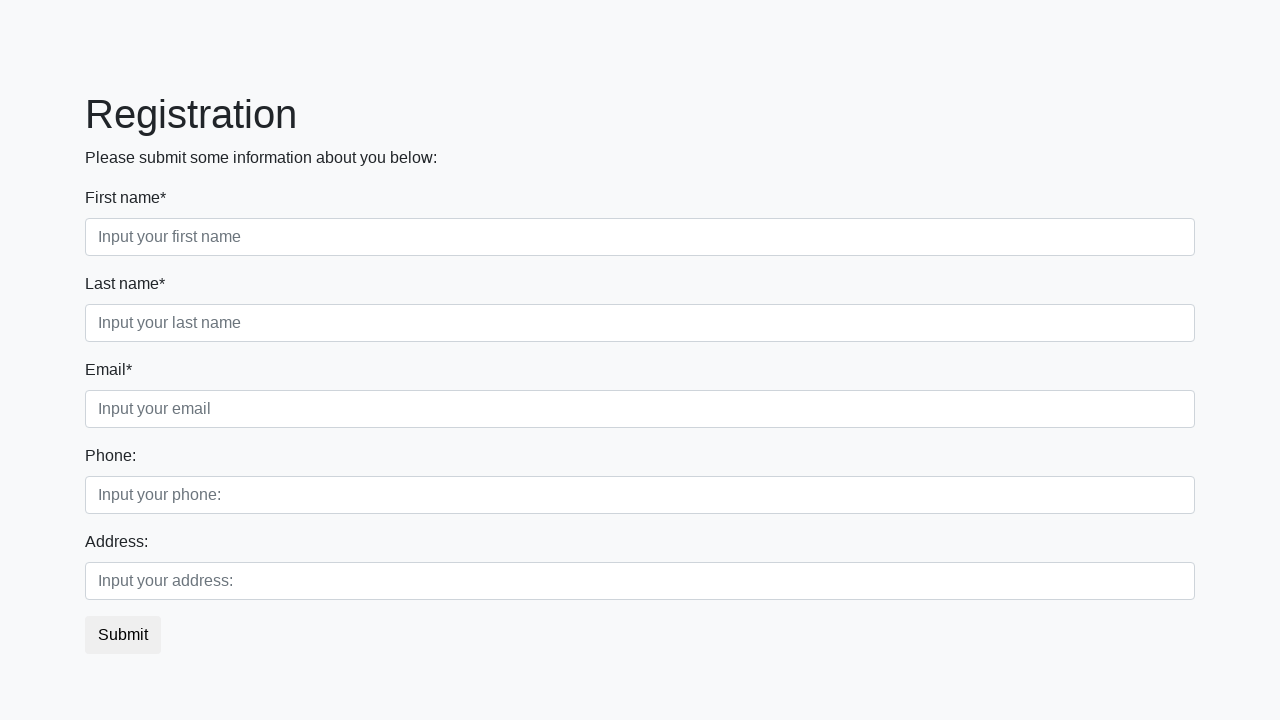

Filled first name field with 'Alexander' on xpath=/html/body/div/form/div[1]/div[1]/input
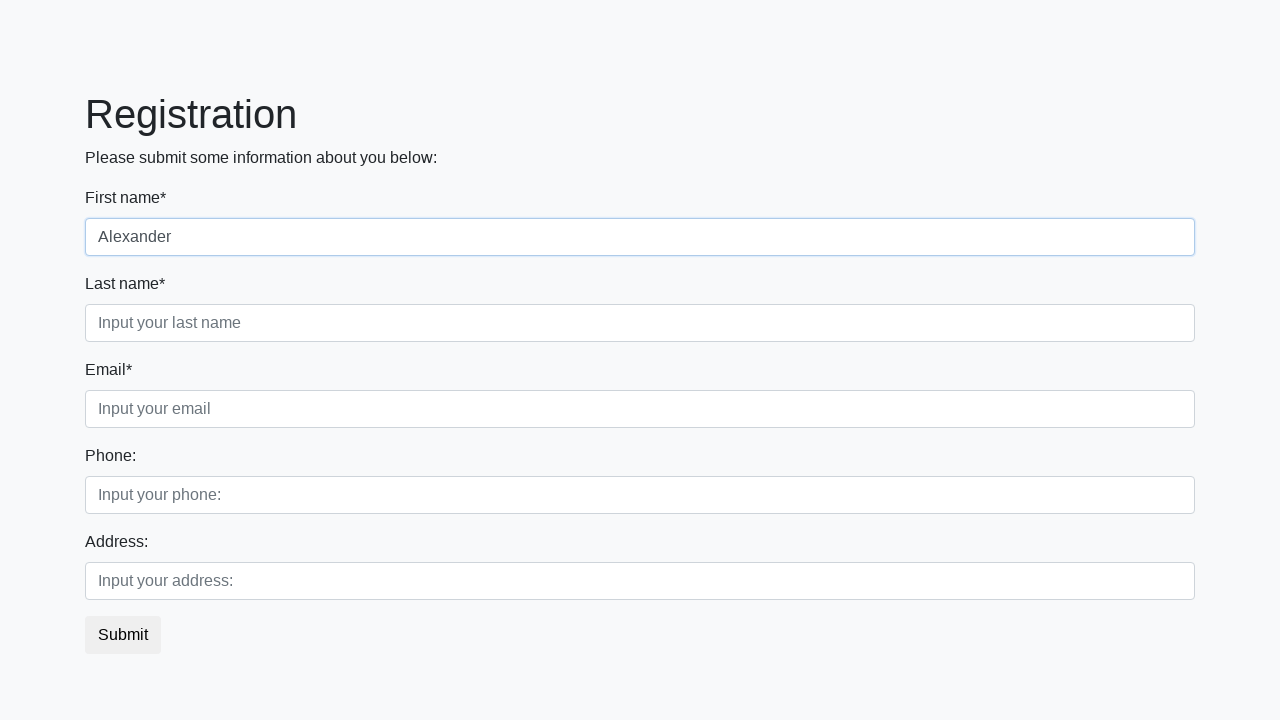

Filled last name field with 'Thompson' on xpath=/html/body/div/form/div[1]/div[2]/input
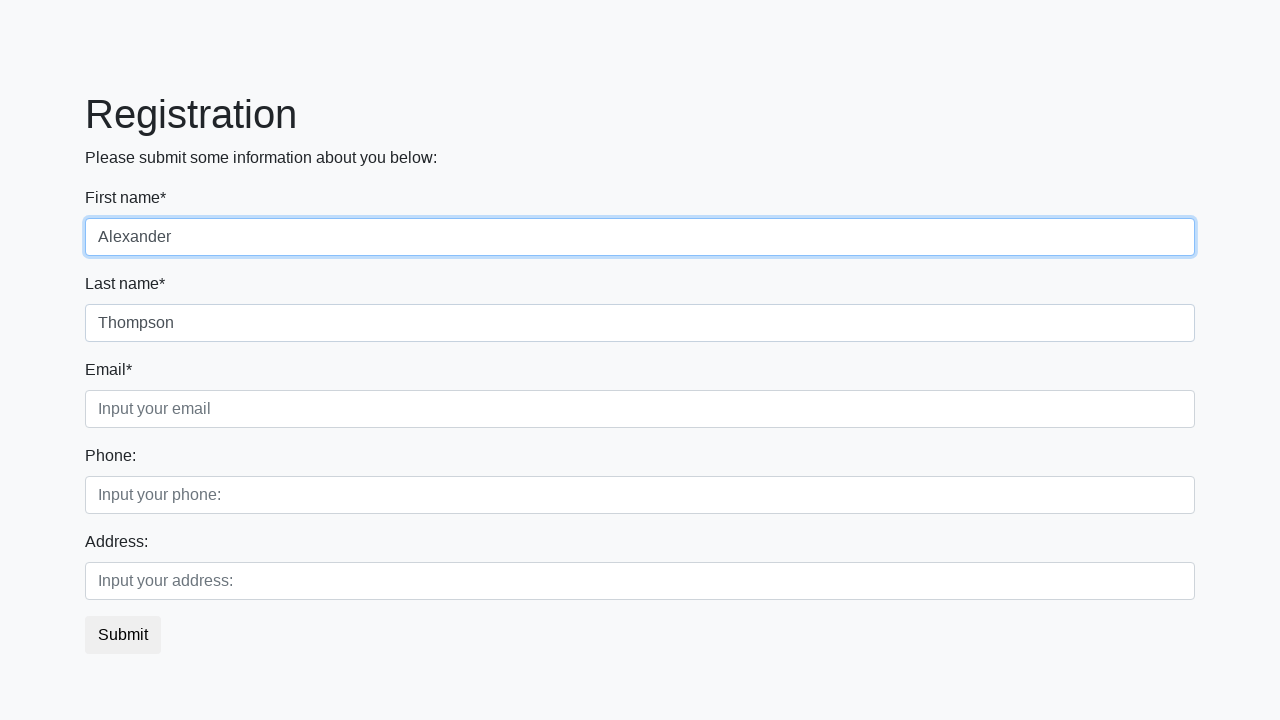

Filled email field with 'alex.thompson@example.com' on xpath=/html/body/div/form/div[1]/div[3]/input
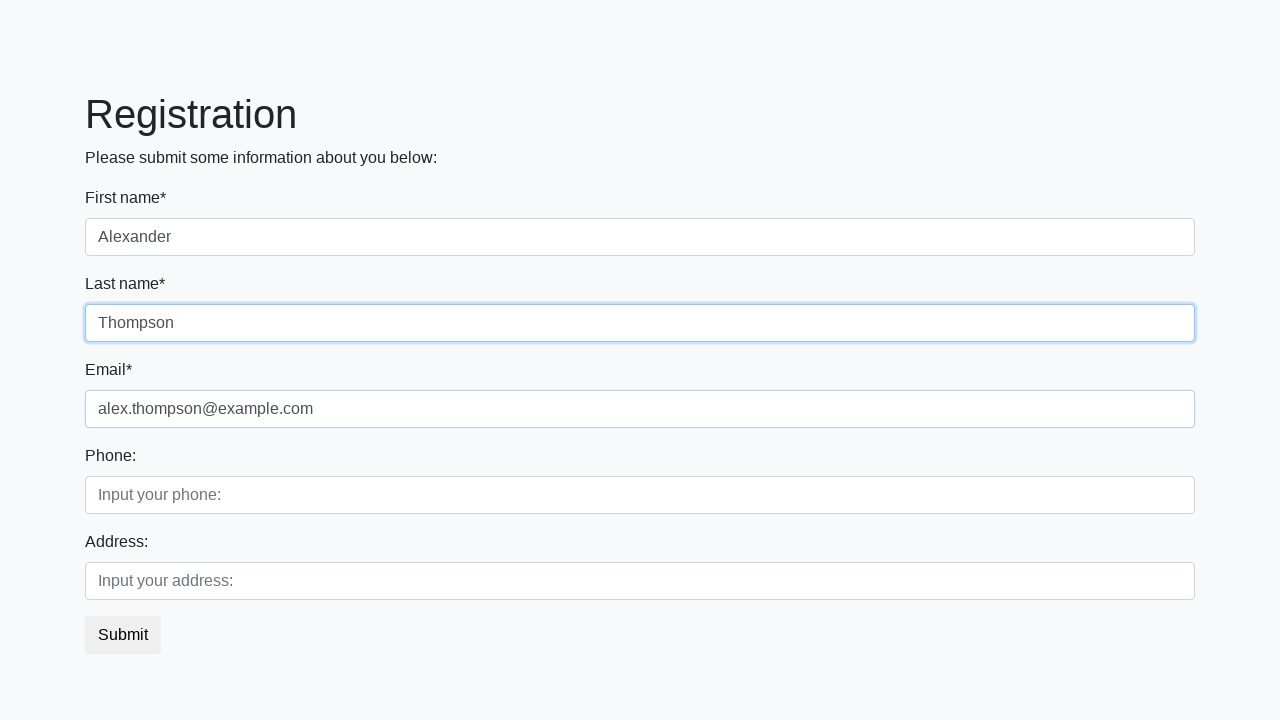

Clicked submit button to register at (123, 635) on button.btn
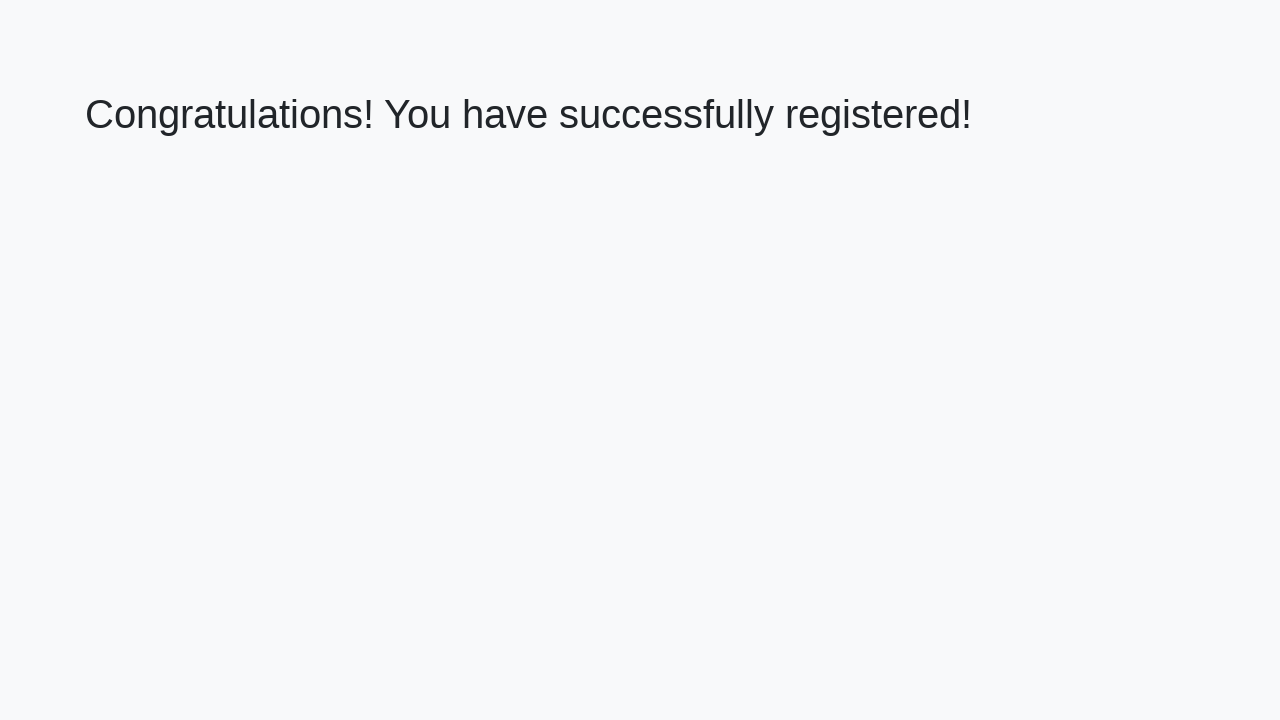

Success message heading loaded
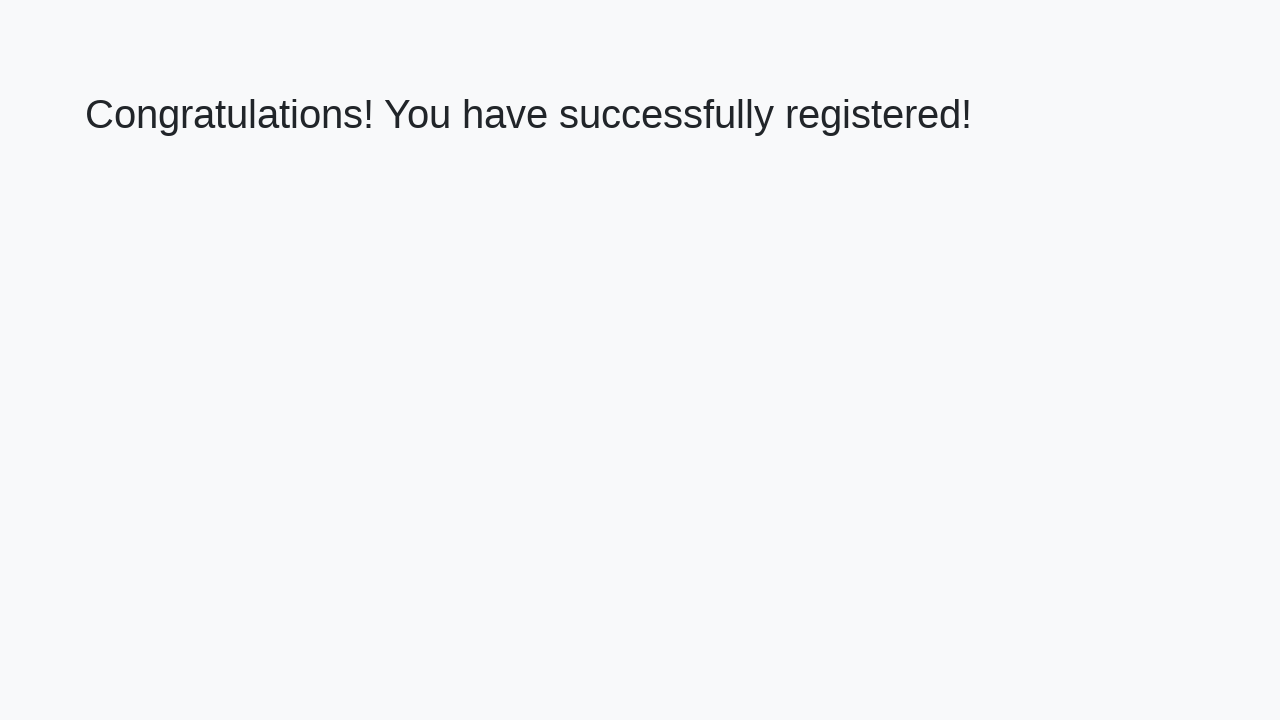

Retrieved success message text content
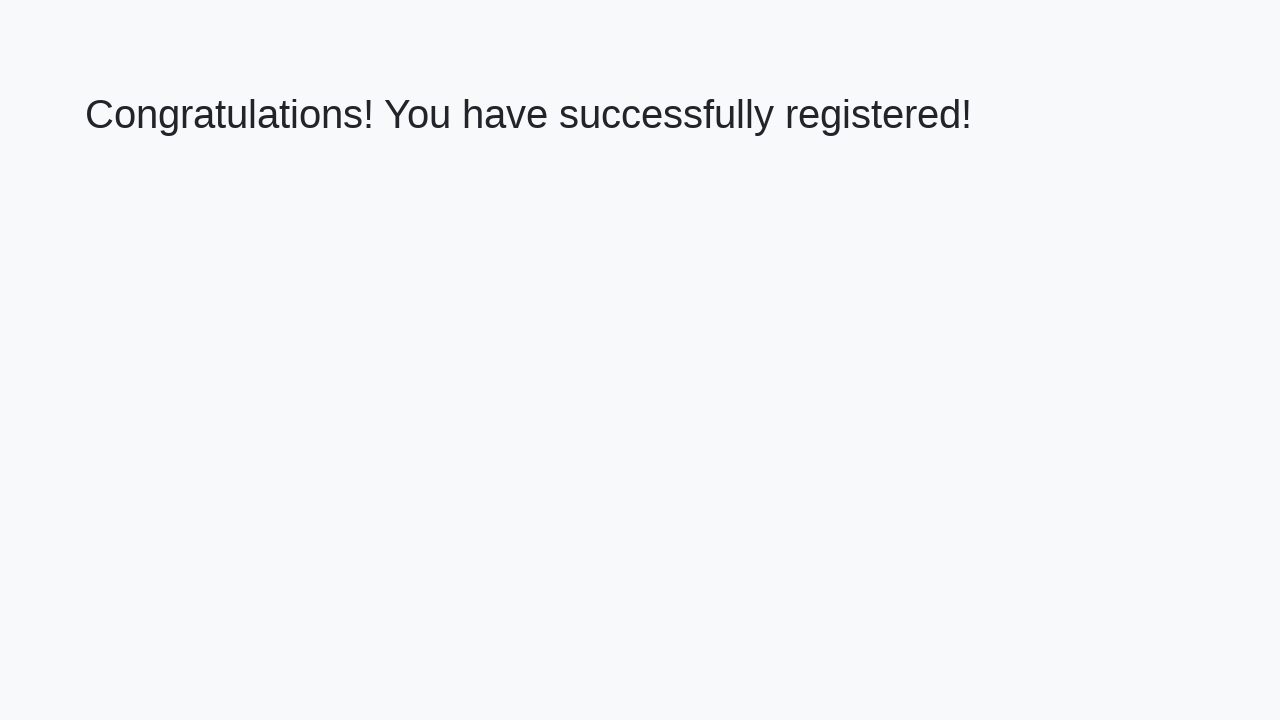

Verified success message matches expected text
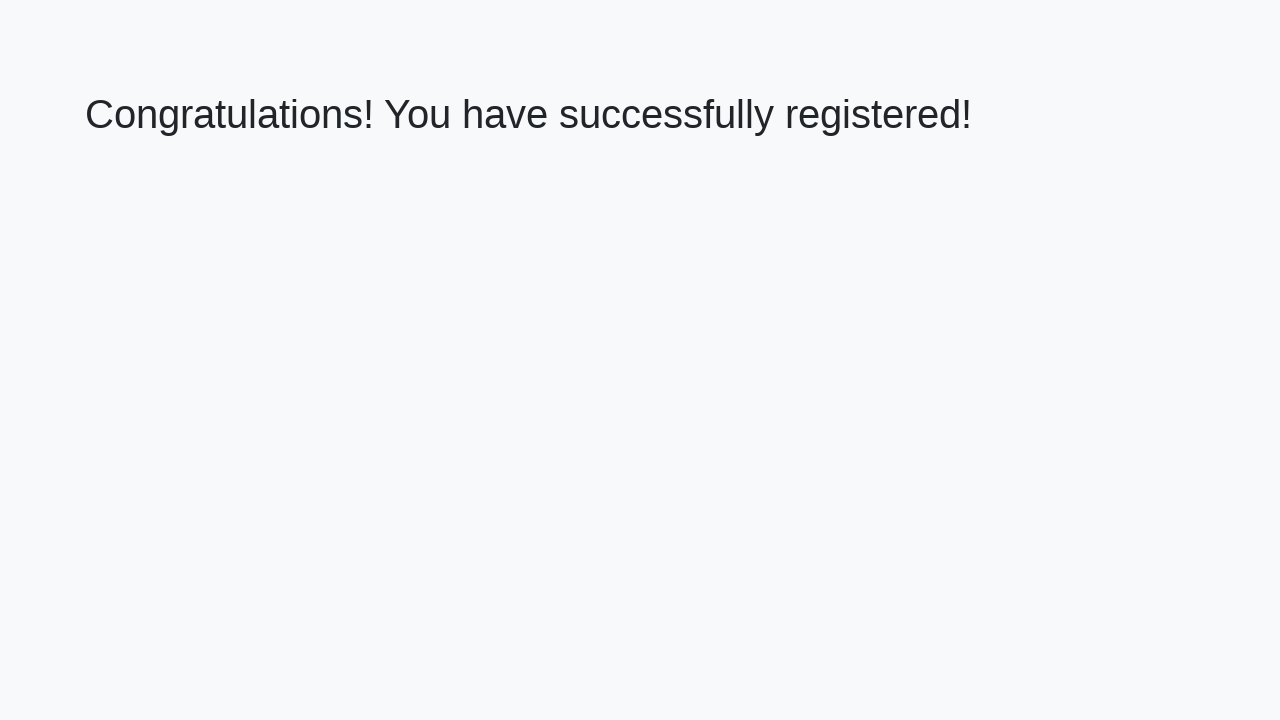

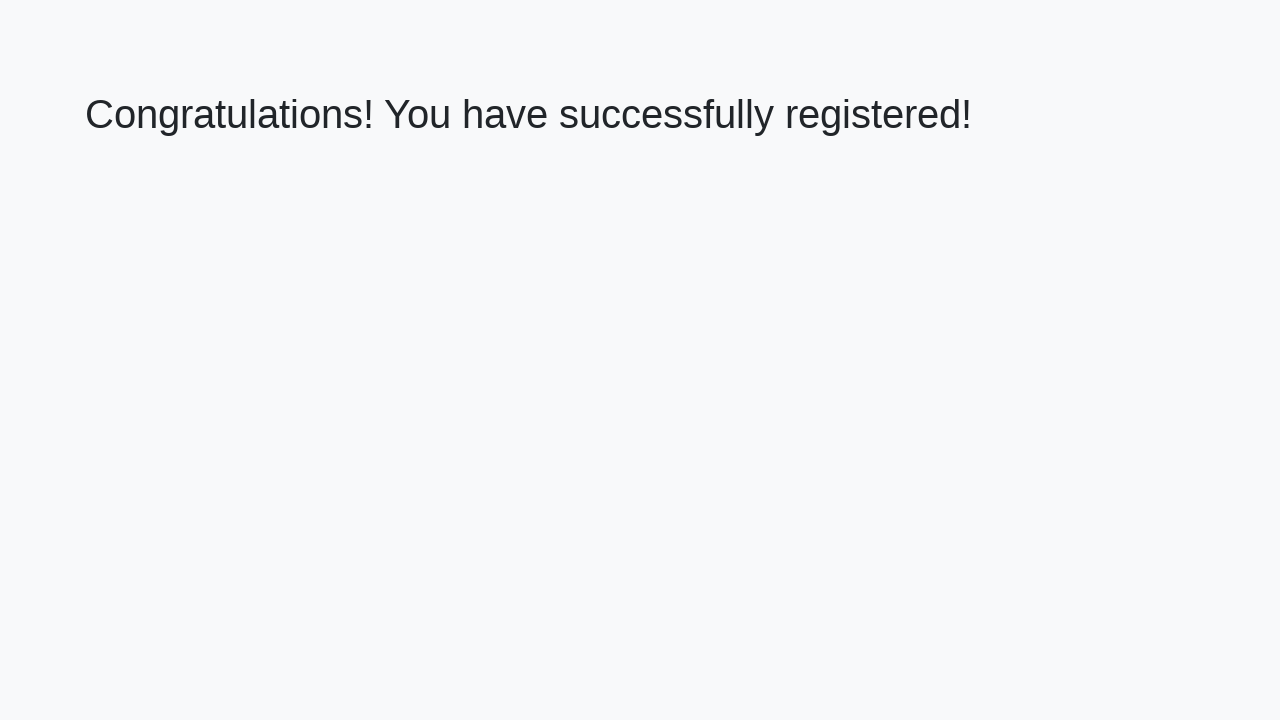